Verifies that the page title is "Swag Labs"

Starting URL: https://www.saucedemo.com/v1/

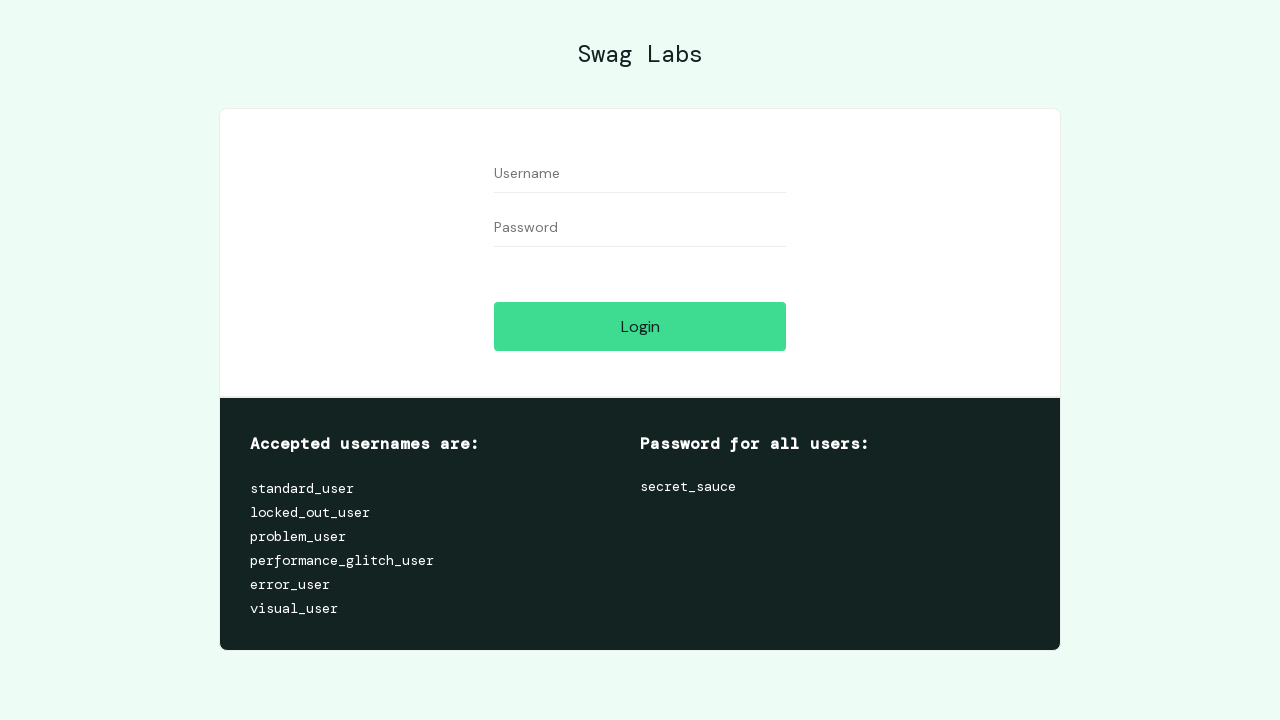

Navigated to https://www.saucedemo.com/v1/
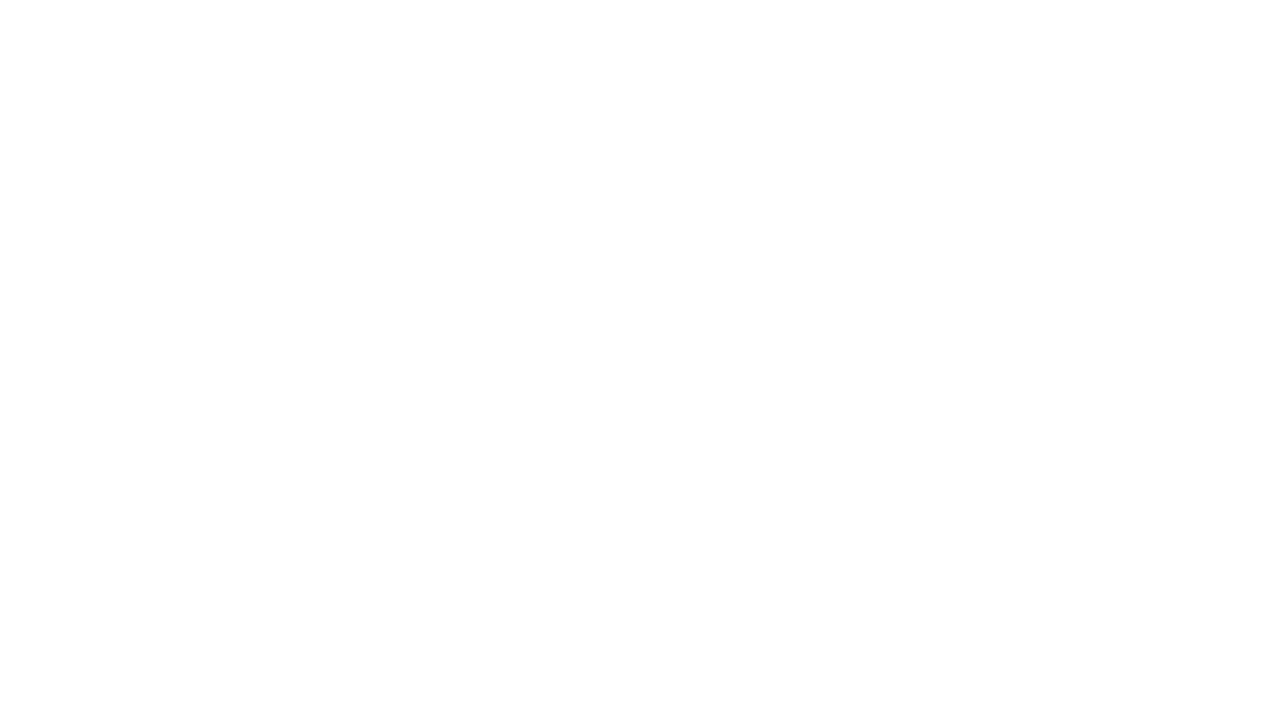

Retrieved page title
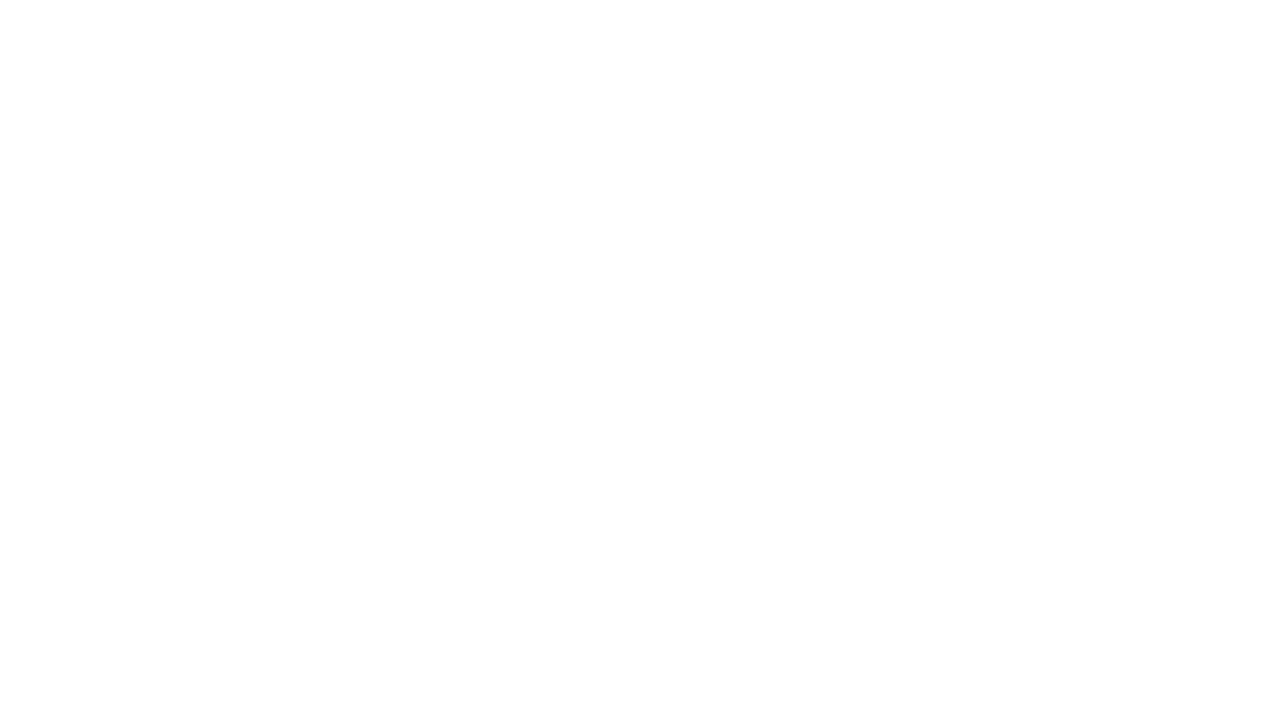

Asserted page title is 'Swag Labs'
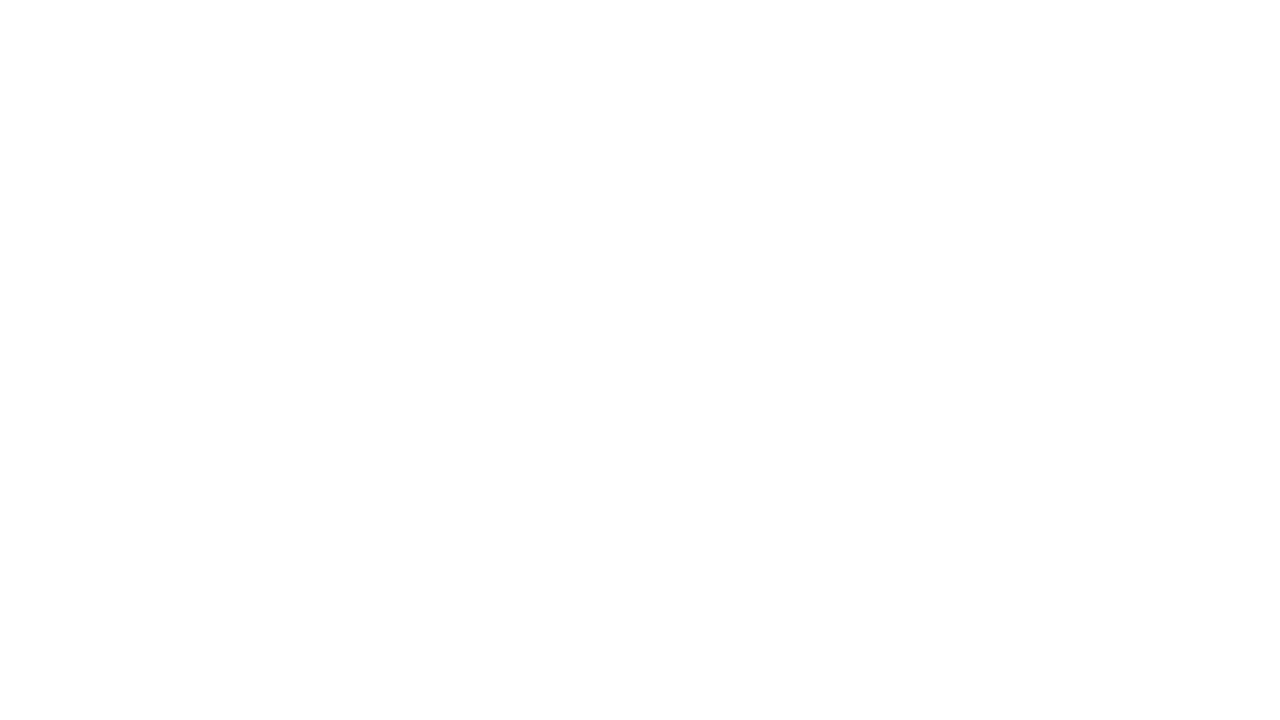

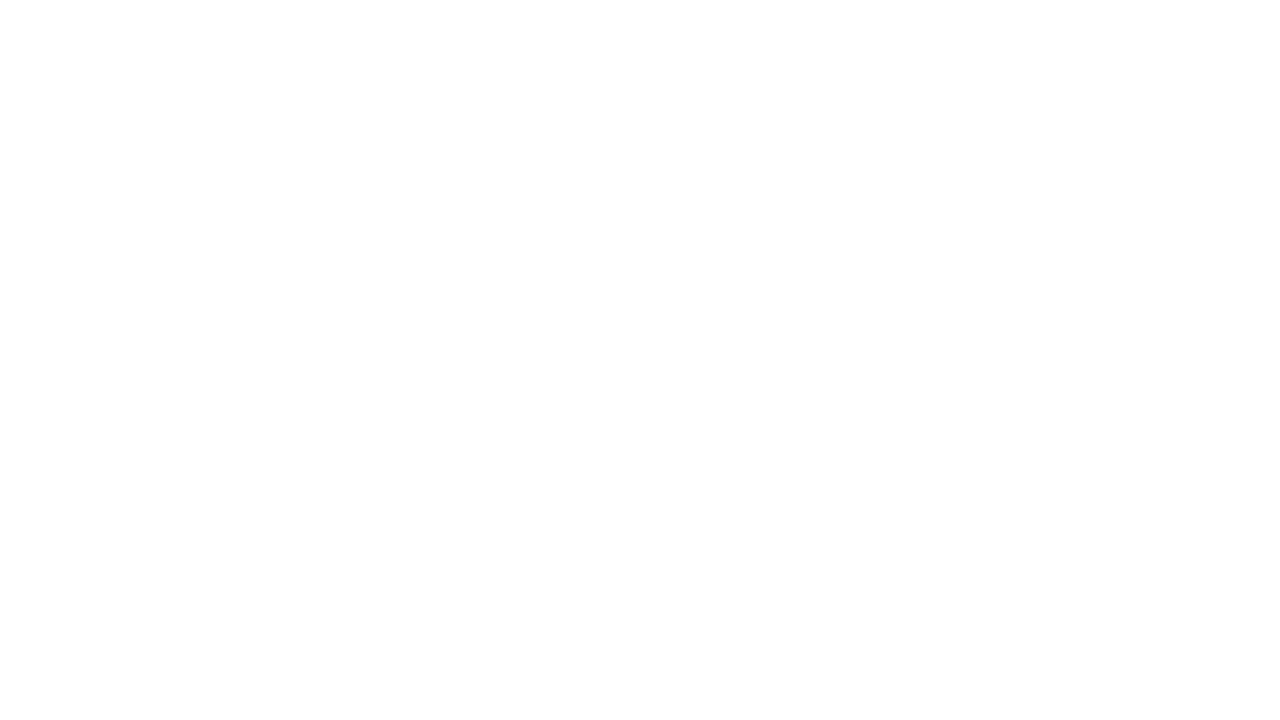